Clicks on tournaments link and verifies navigation to tournaments page

Starting URL: https://www.sport-express.ru/tennis/wta/

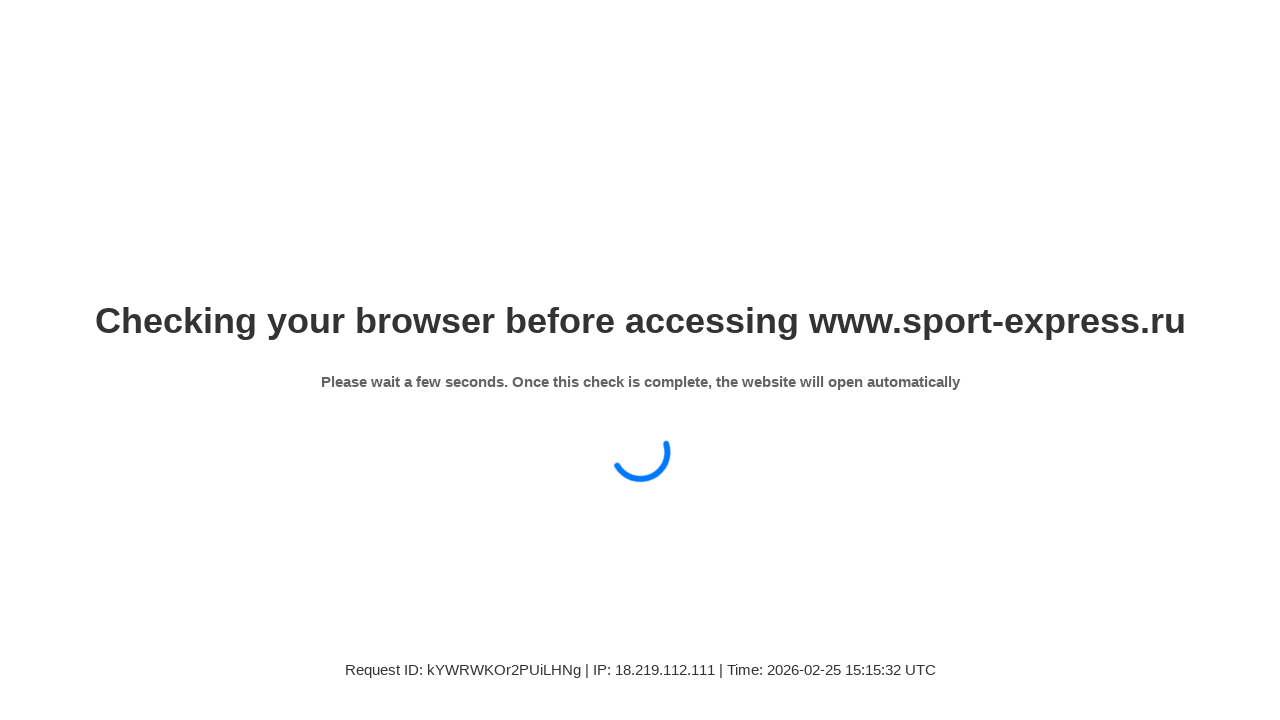

Clicked on tournaments link at (629, 48) on xpath=//a[contains(text(),'Турниры')]
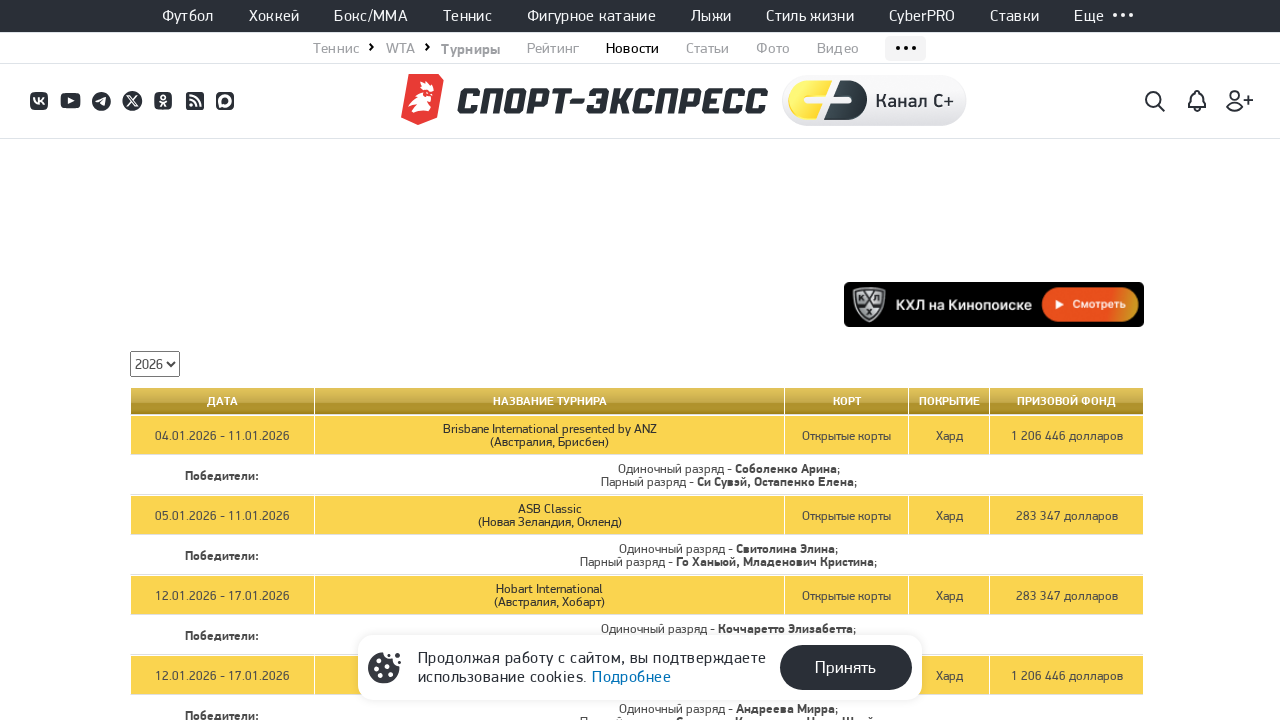

Verified navigation to tournaments page
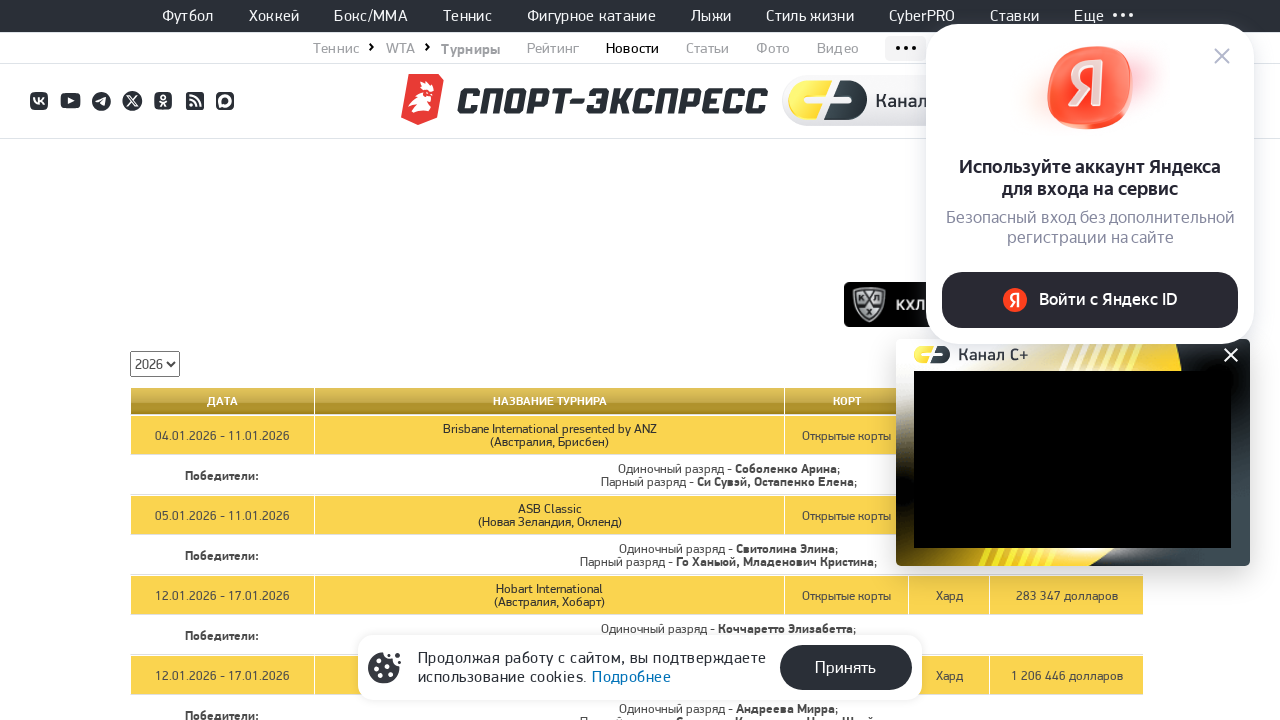

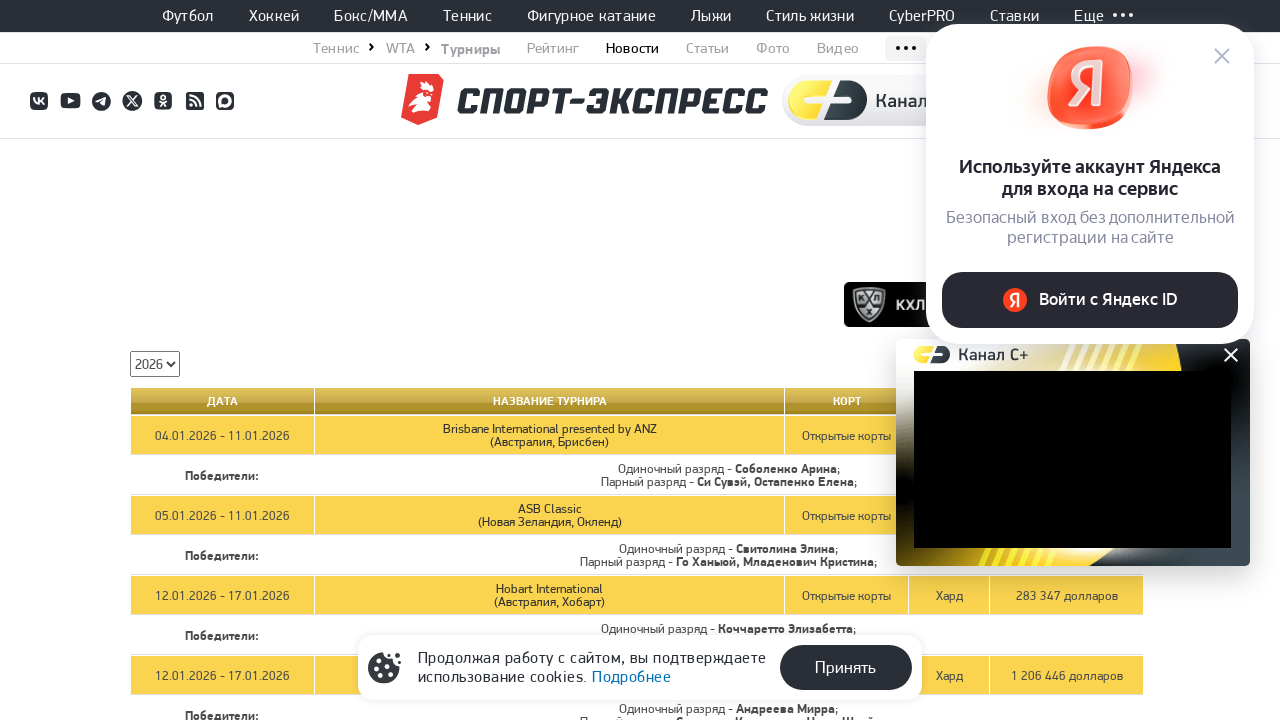